Tests flight search by selecting departure and destination cities, then verifies navigation to the reservation page

Starting URL: https://blazedemo.com/

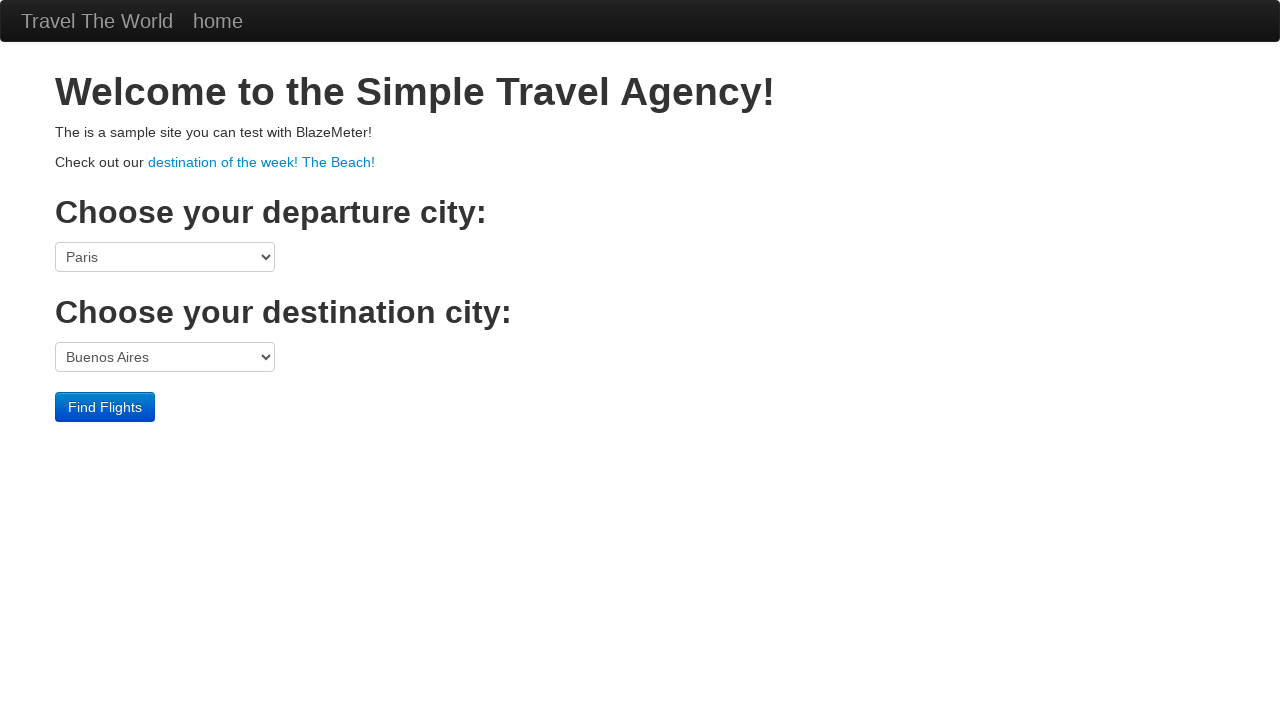

Selected departure city from dropdown (3rd option) on select[name='fromPort']
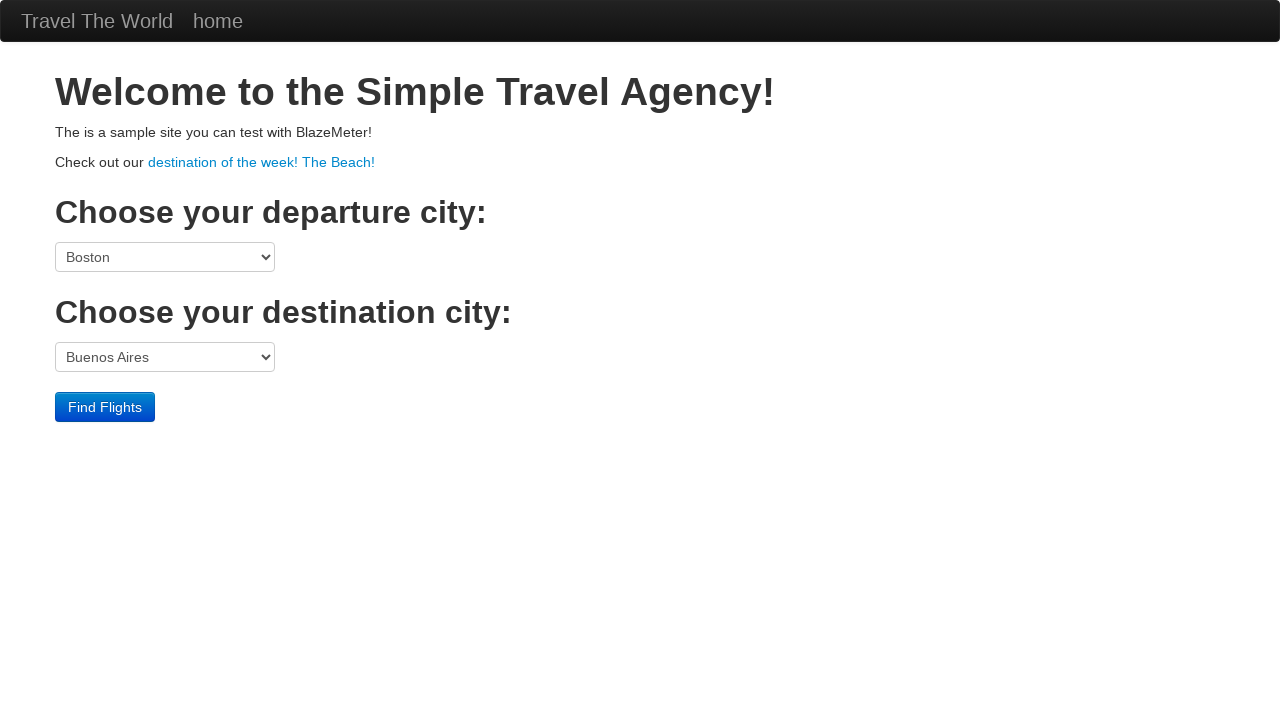

Selected destination city from dropdown (5th option) on select[name='toPort']
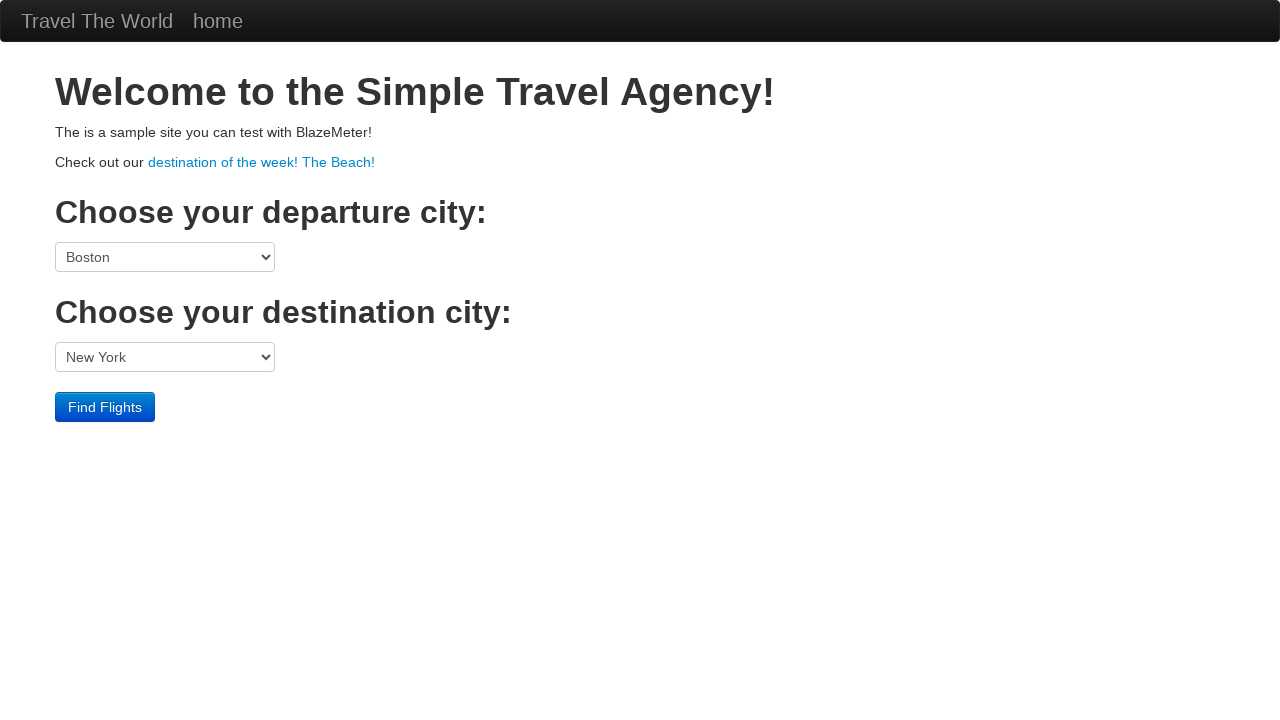

Clicked Find Flights button to search for flights at (105, 407) on input[type='submit'][value='Find Flights']
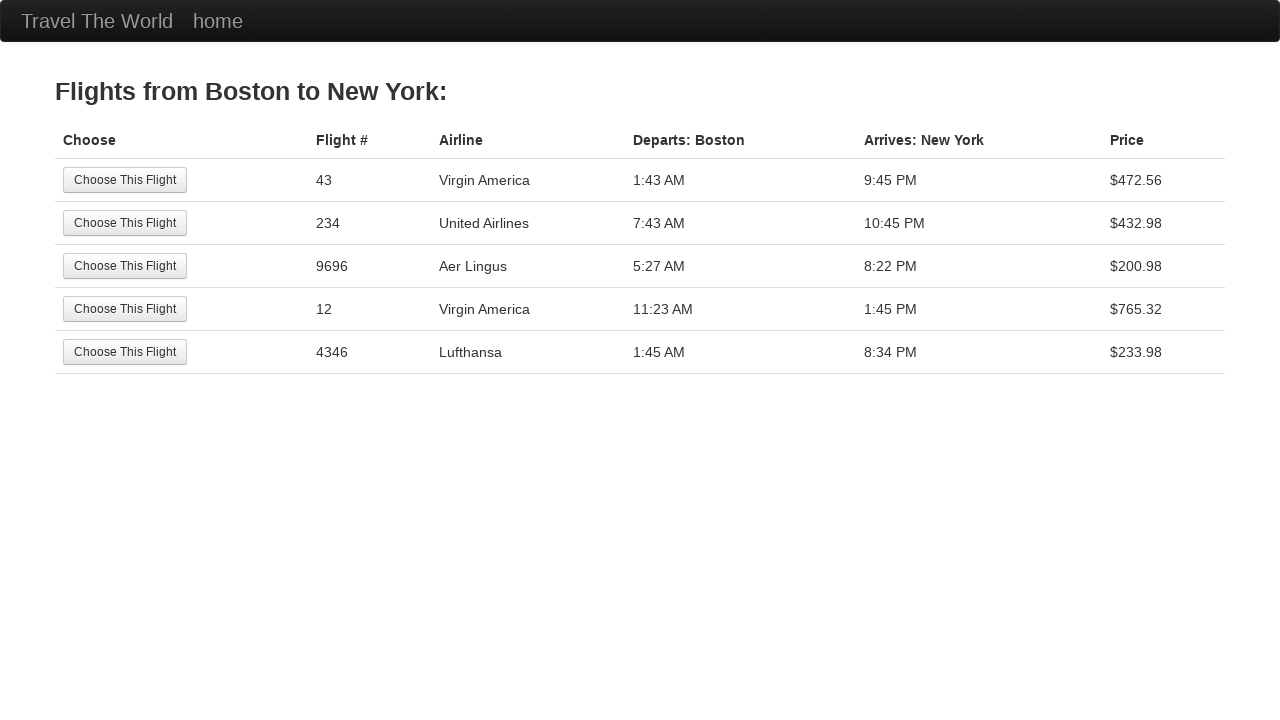

Verified navigation to reservation page (reserve.php)
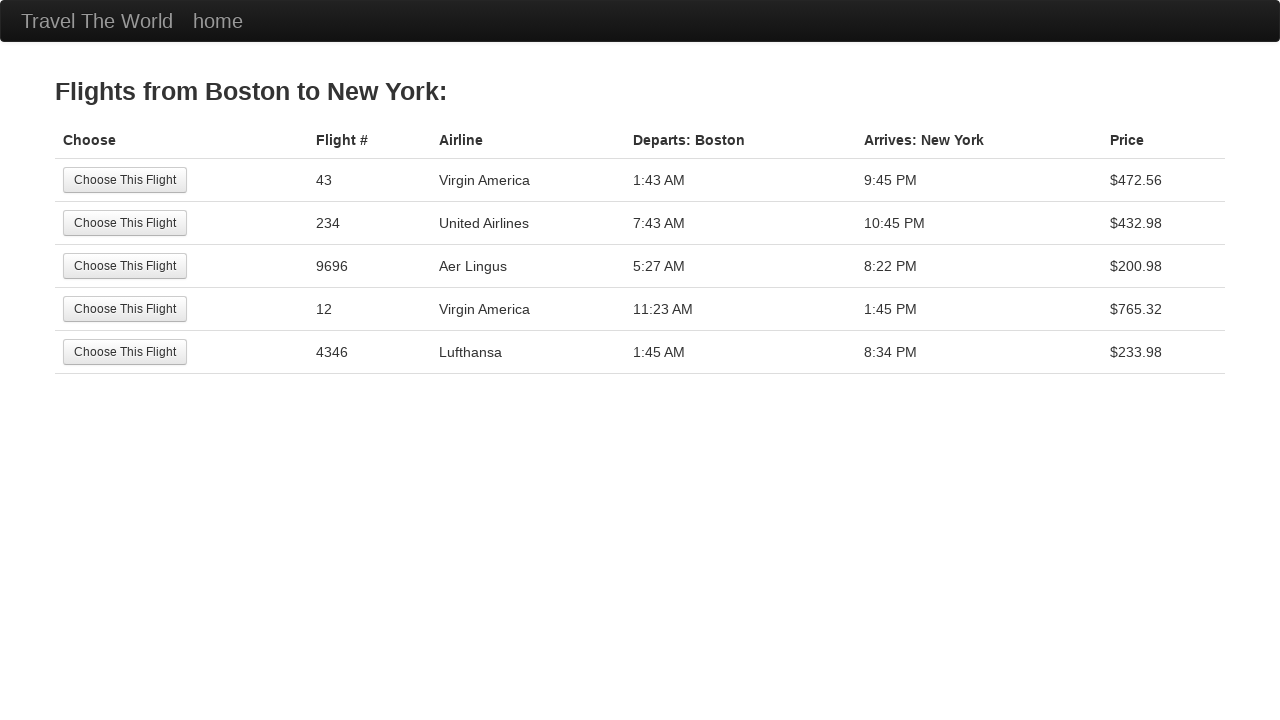

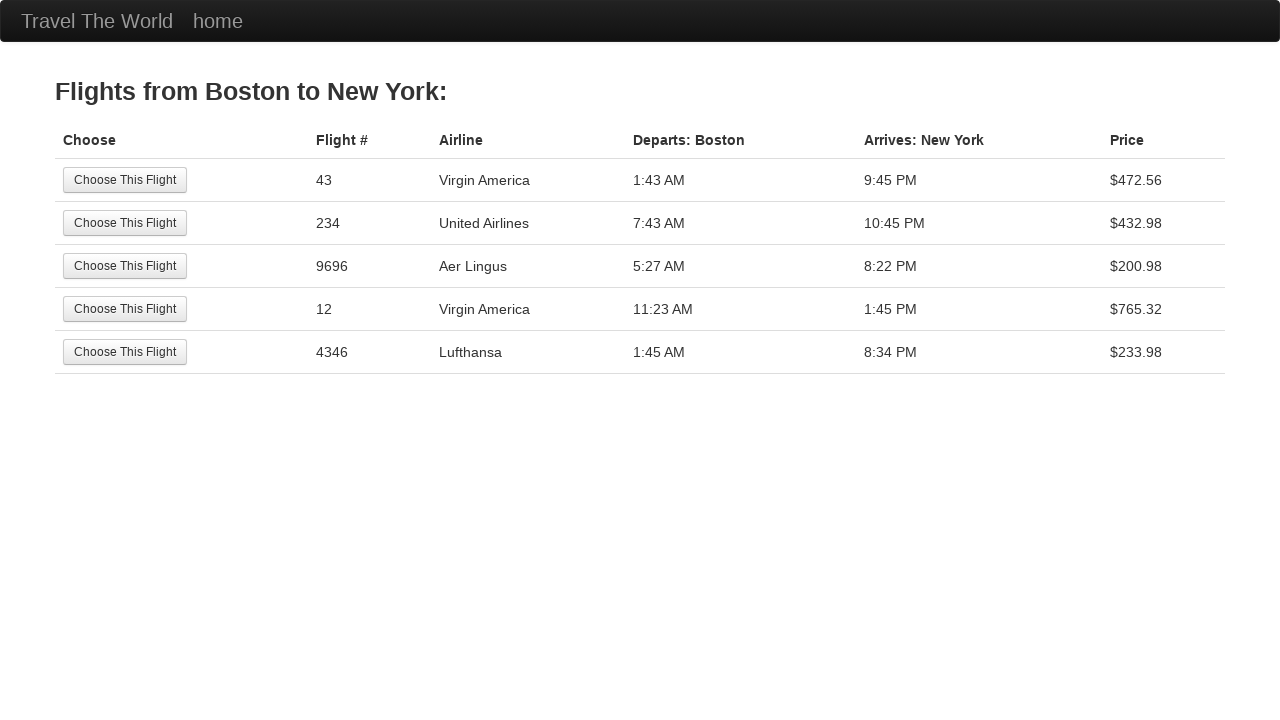